Tests auto-suggestive dropdown functionality by typing "ind" and selecting "India" from the suggestions

Starting URL: https://www.rahulshettyacademy.com/dropdownsPractise/

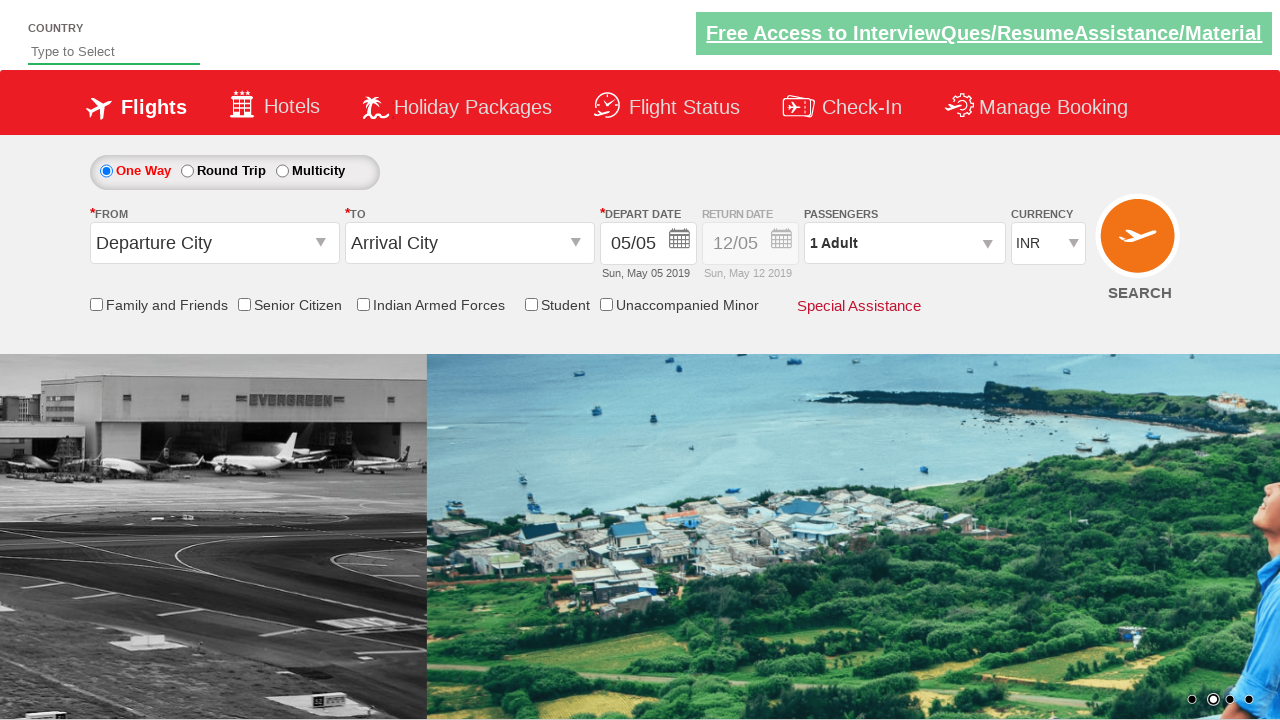

Typed 'ind' into the auto-suggest input field on #autosuggest
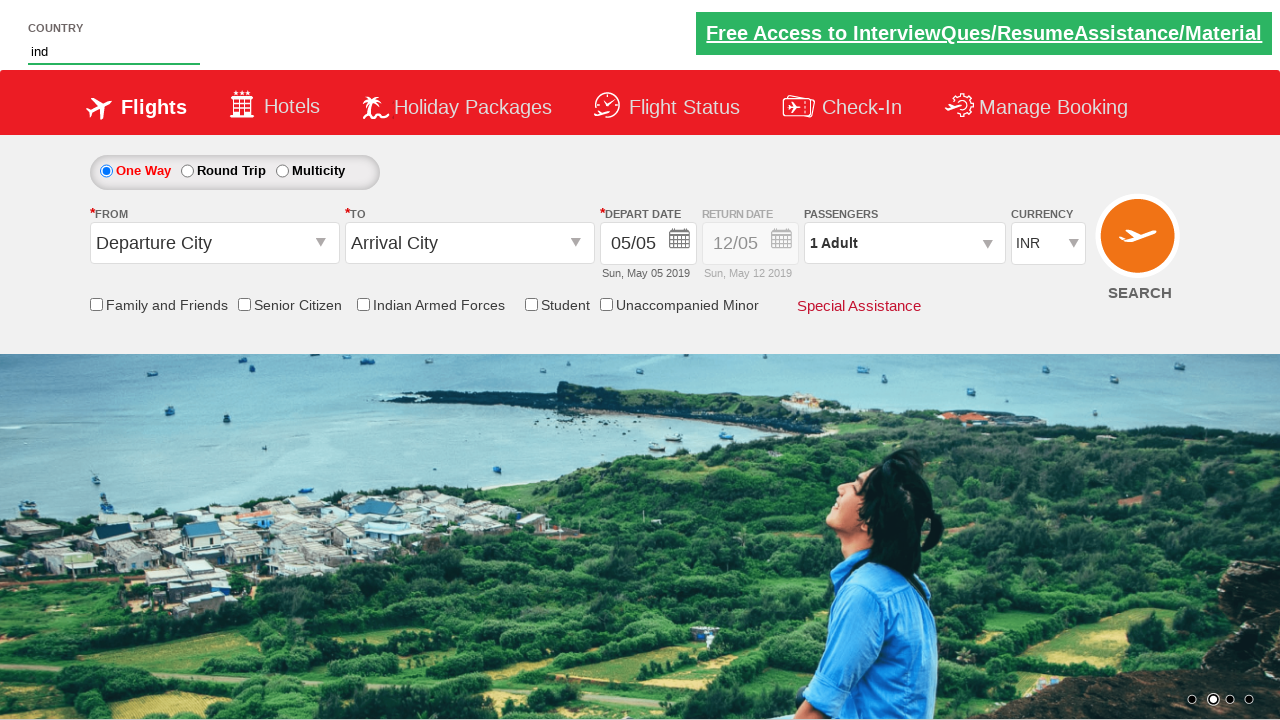

Waited for dropdown suggestions to appear
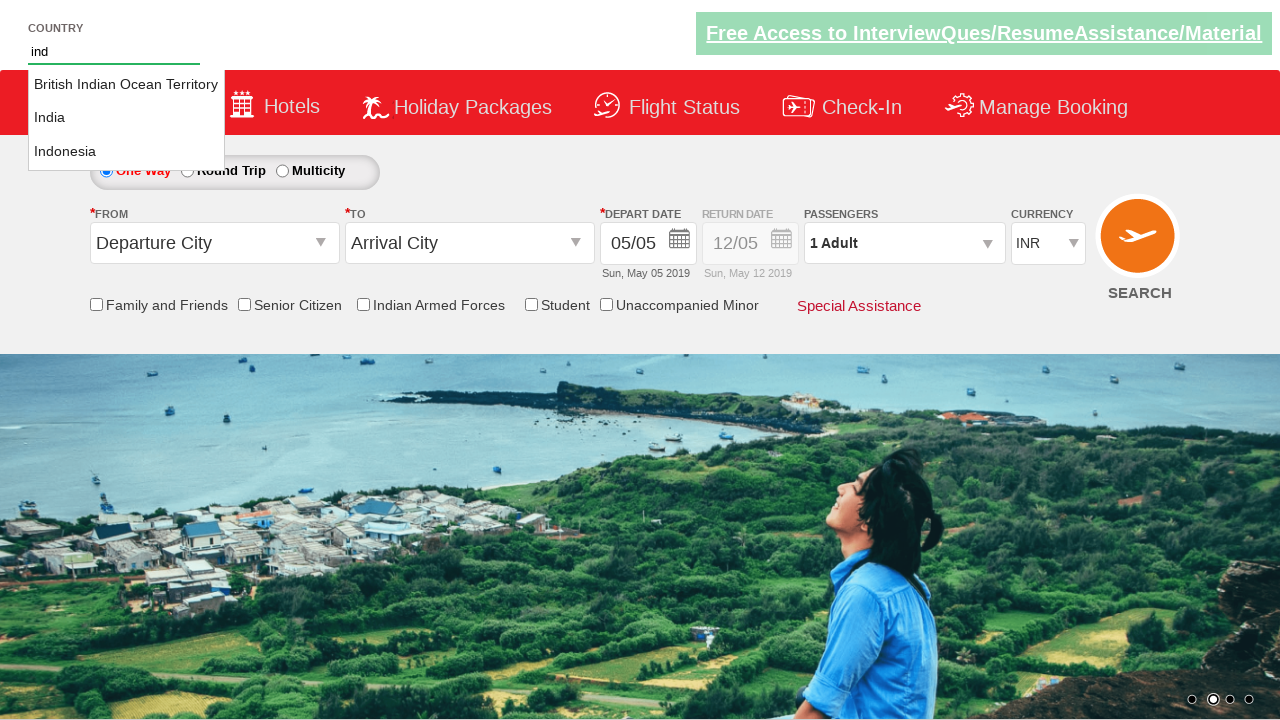

Retrieved all suggestion options from dropdown
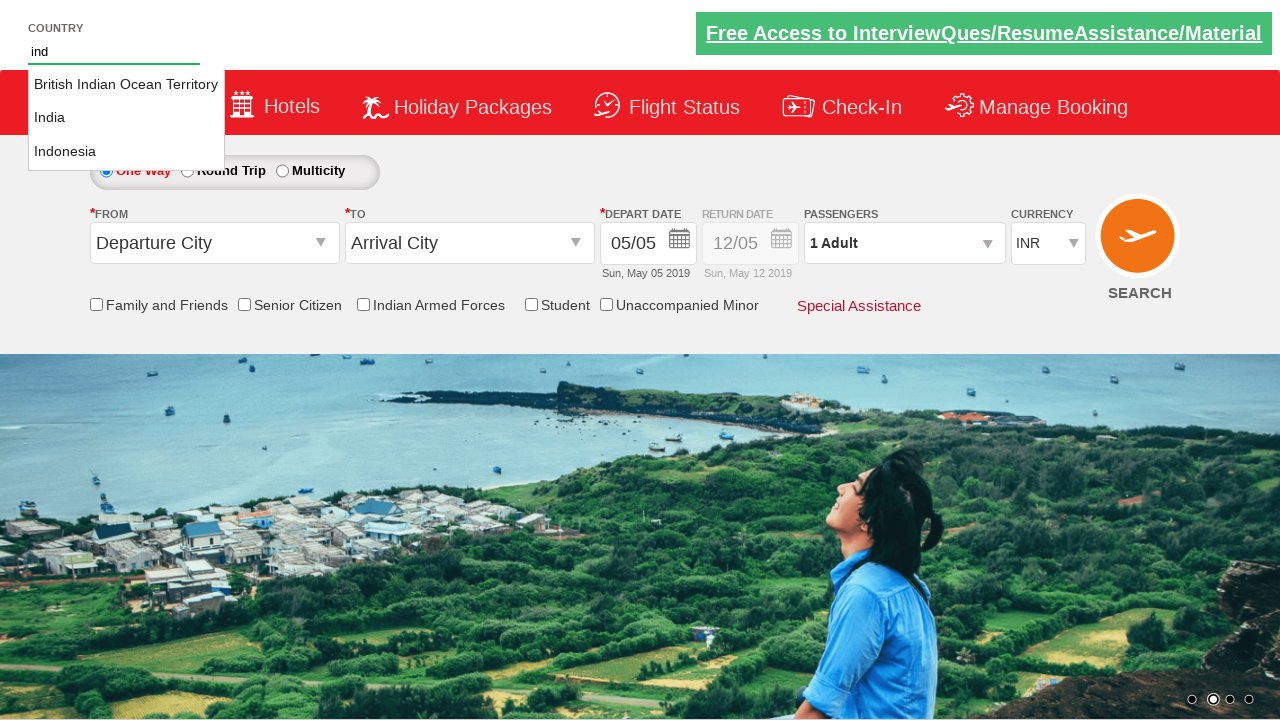

Selected 'India' from the dropdown suggestions at (126, 118) on a.ui-corner-all >> nth=1
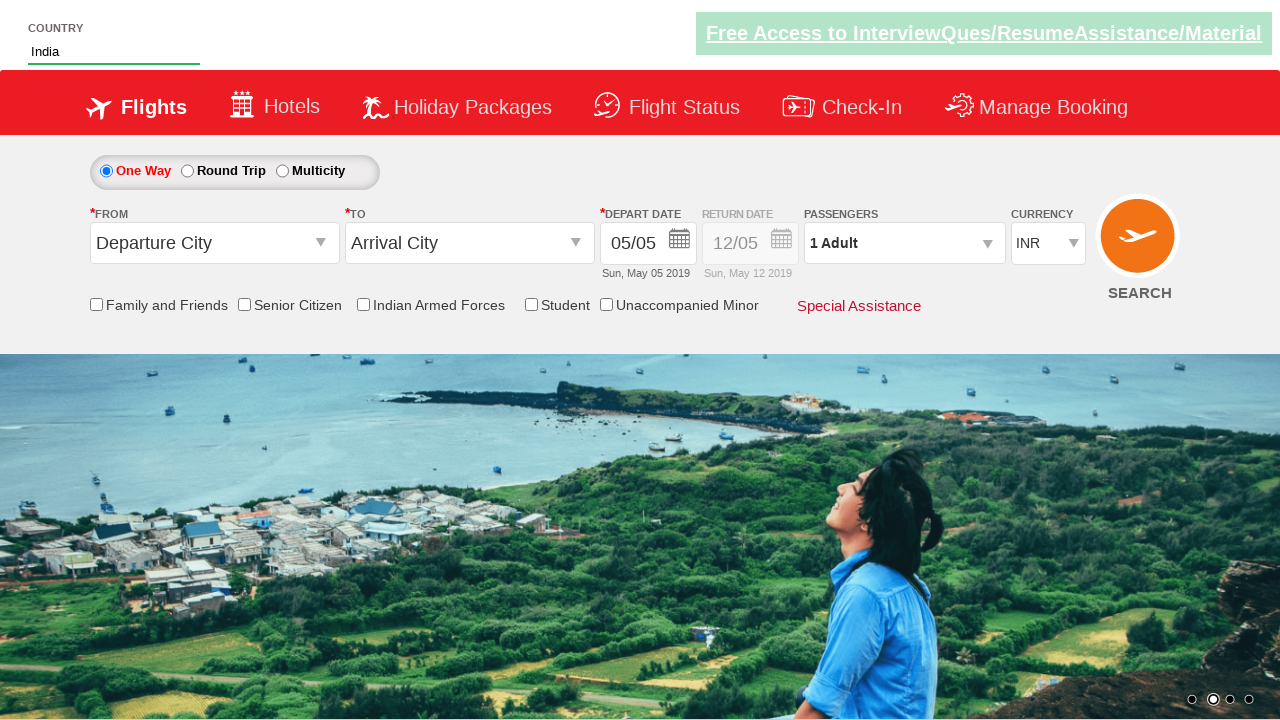

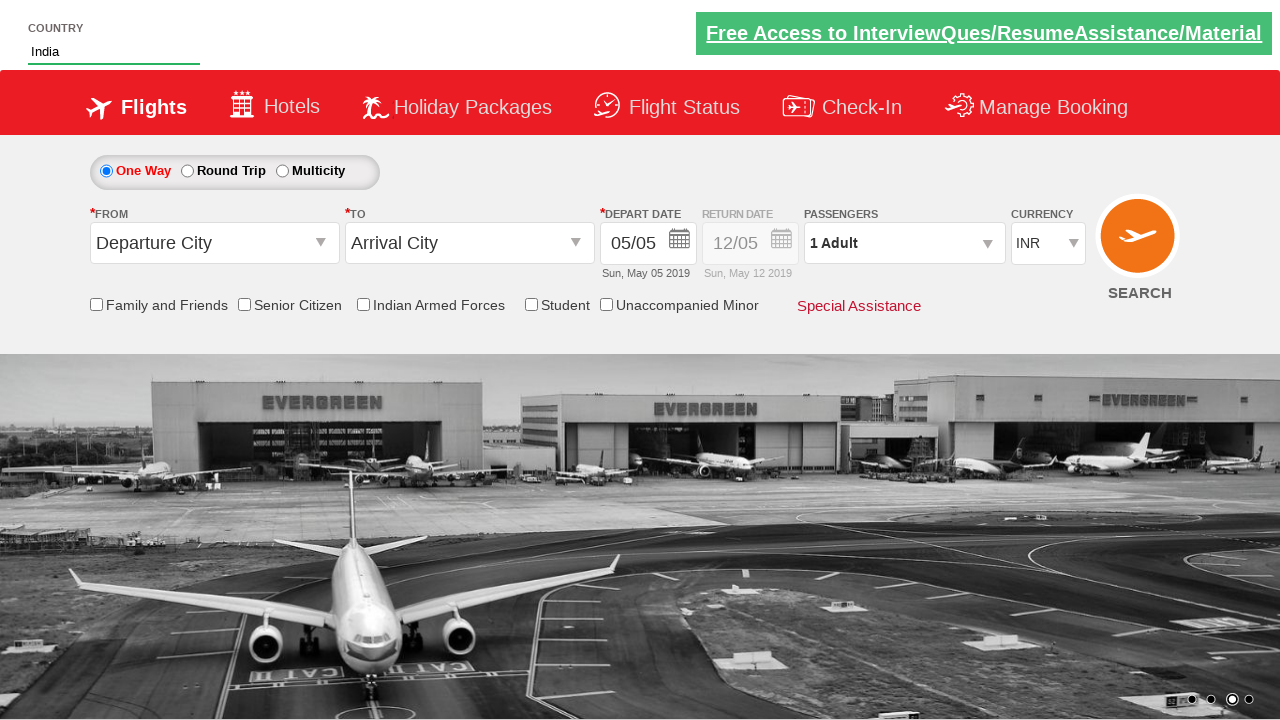